Tests that clicking Clear completed removes completed items from the list

Starting URL: https://demo.playwright.dev/todomvc

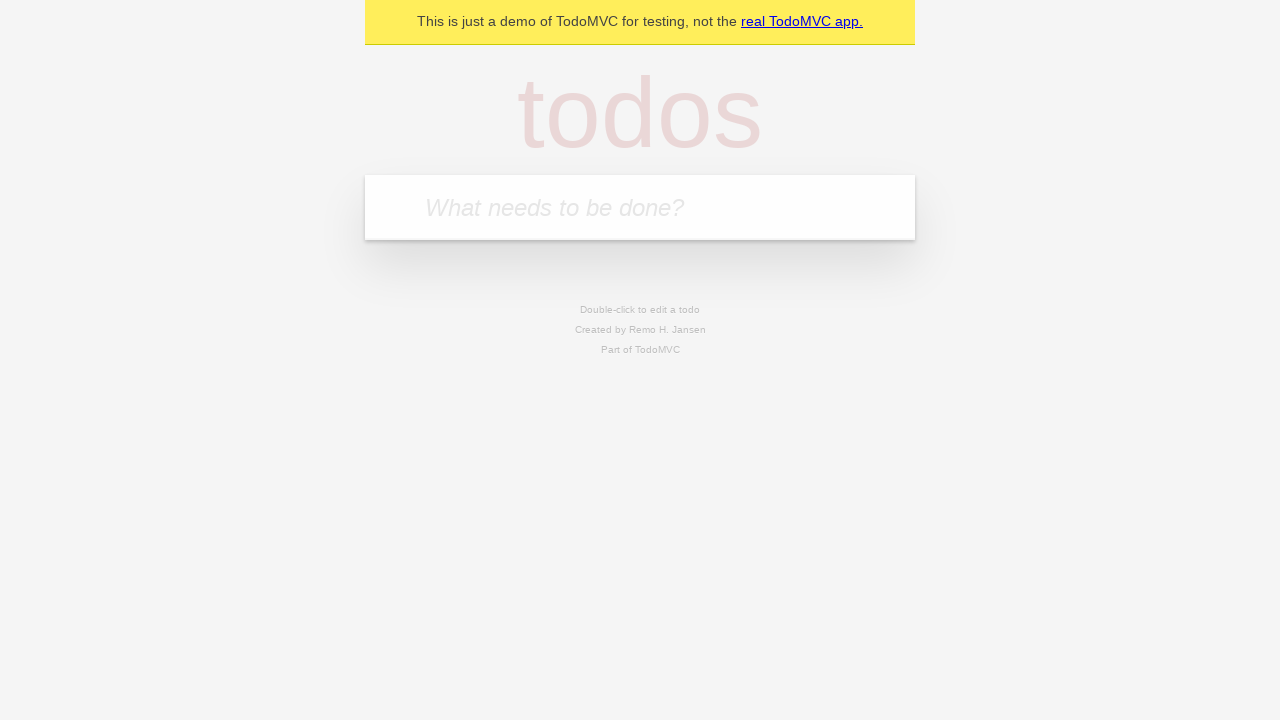

Filled todo input with 'buy some cheese' on internal:attr=[placeholder="What needs to be done?"i]
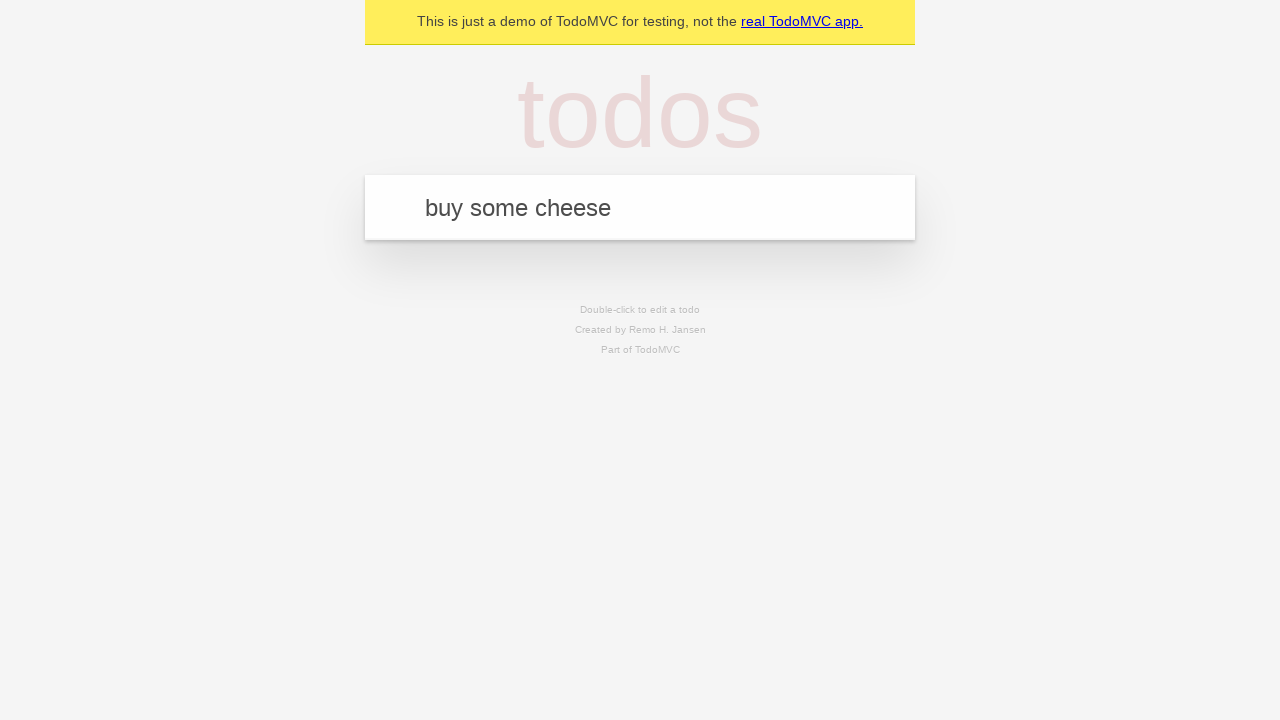

Pressed Enter to add 'buy some cheese' to the todo list on internal:attr=[placeholder="What needs to be done?"i]
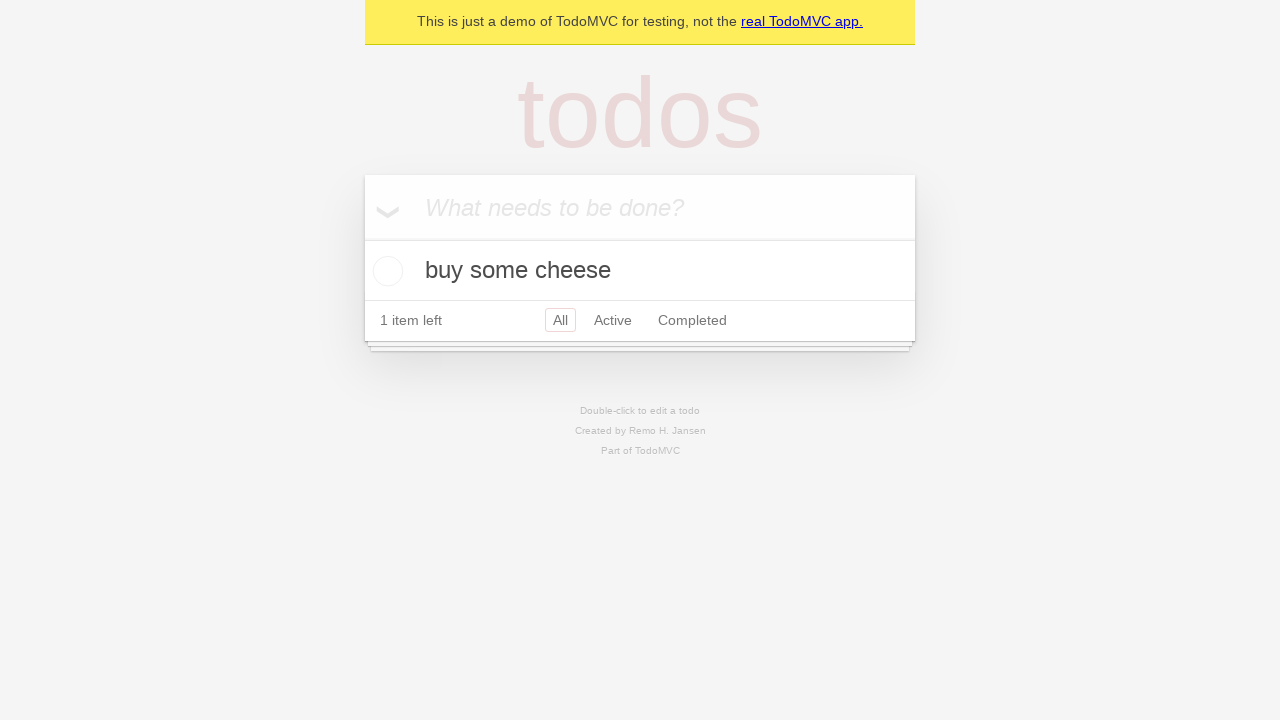

Filled todo input with 'feed the cat' on internal:attr=[placeholder="What needs to be done?"i]
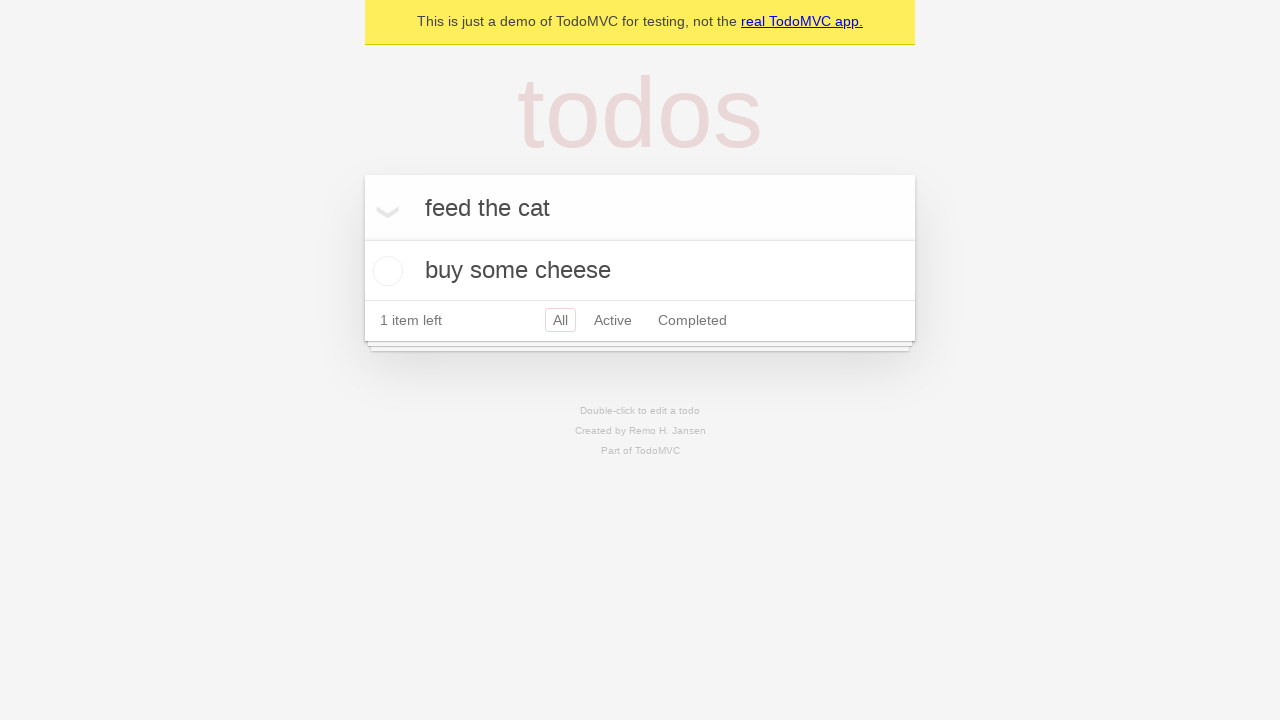

Pressed Enter to add 'feed the cat' to the todo list on internal:attr=[placeholder="What needs to be done?"i]
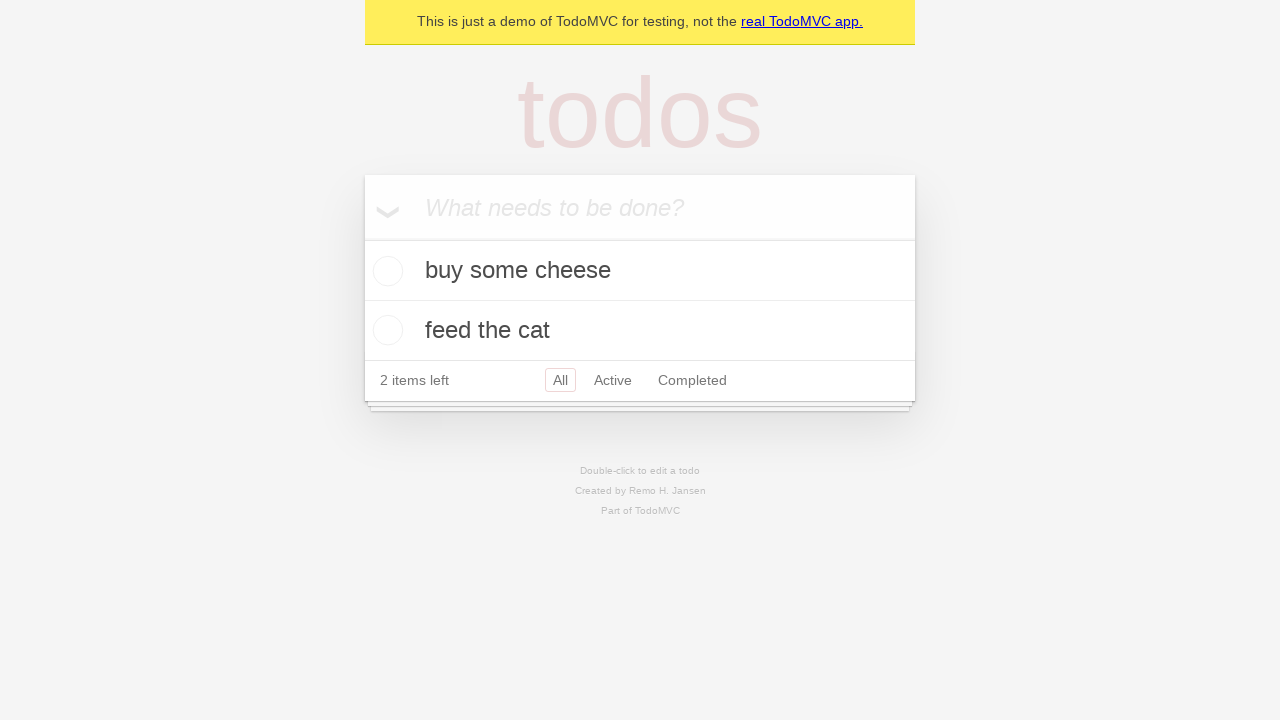

Filled todo input with 'book a doctors appointment' on internal:attr=[placeholder="What needs to be done?"i]
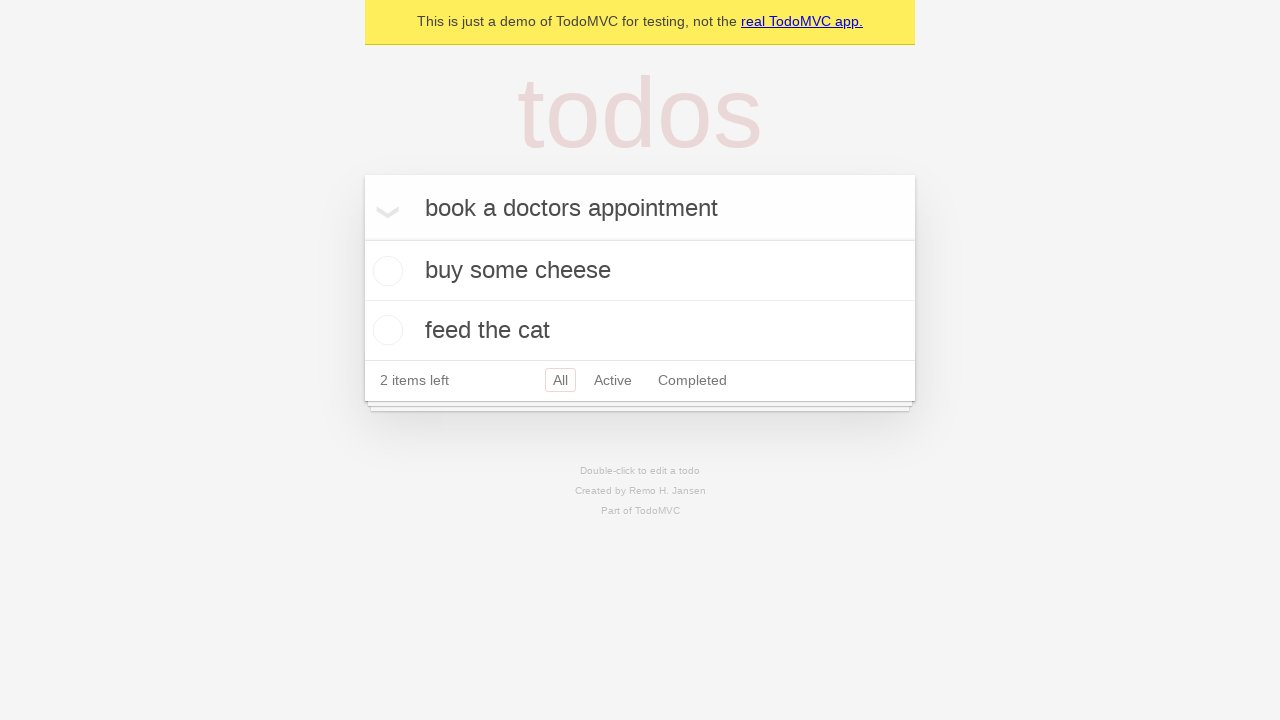

Pressed Enter to add 'book a doctors appointment' to the todo list on internal:attr=[placeholder="What needs to be done?"i]
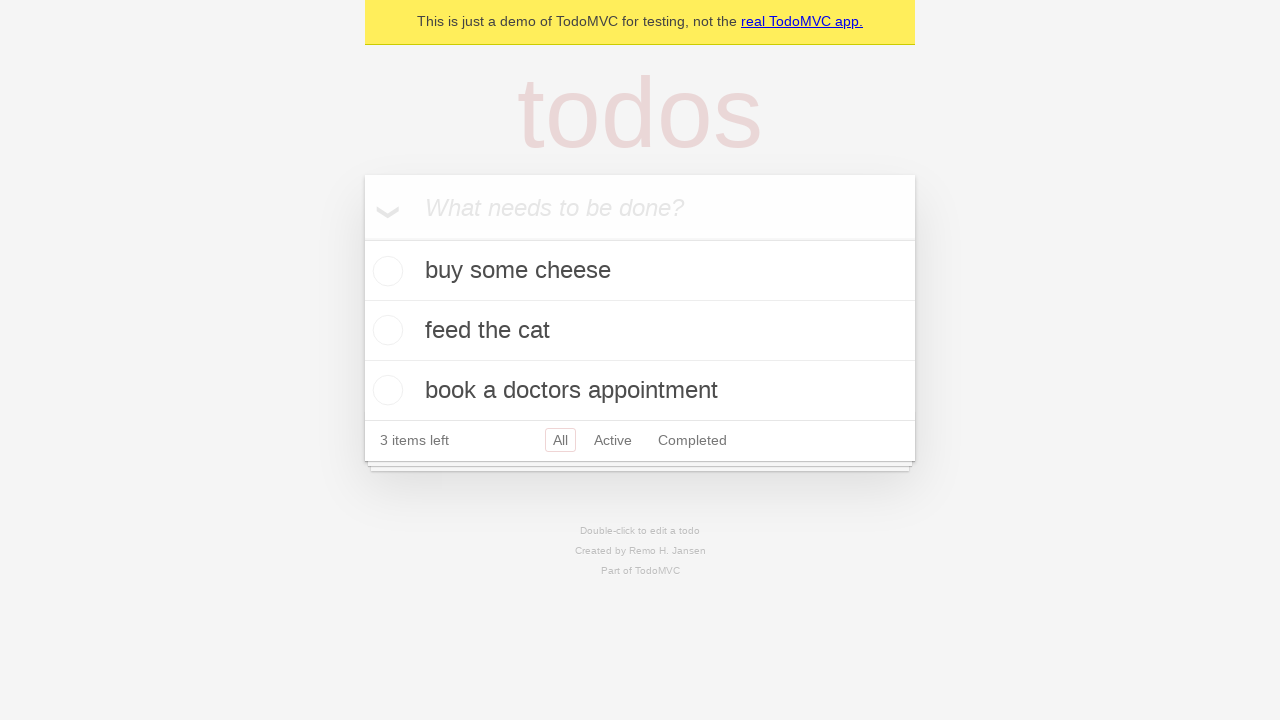

Checked the checkbox for the second todo item at (385, 330) on internal:testid=[data-testid="todo-item"s] >> nth=1 >> internal:role=checkbox
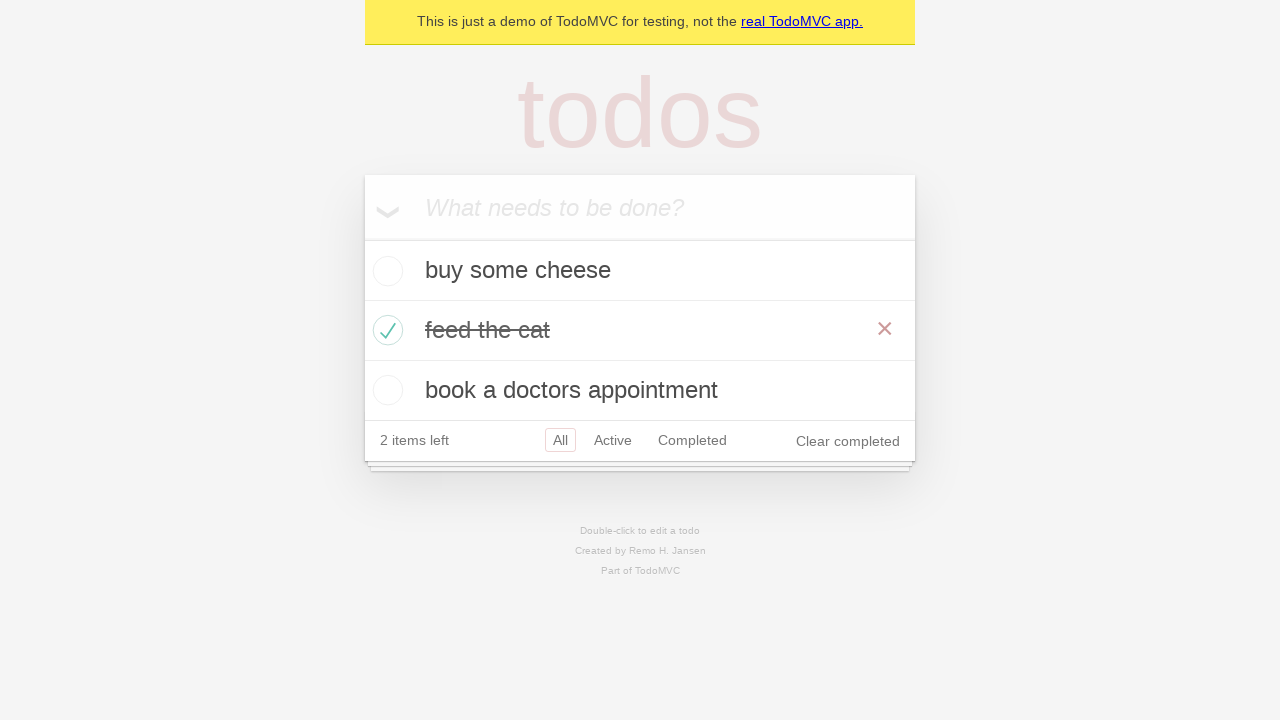

Clicked 'Clear completed' button to remove completed items at (848, 441) on internal:role=button[name="Clear completed"i]
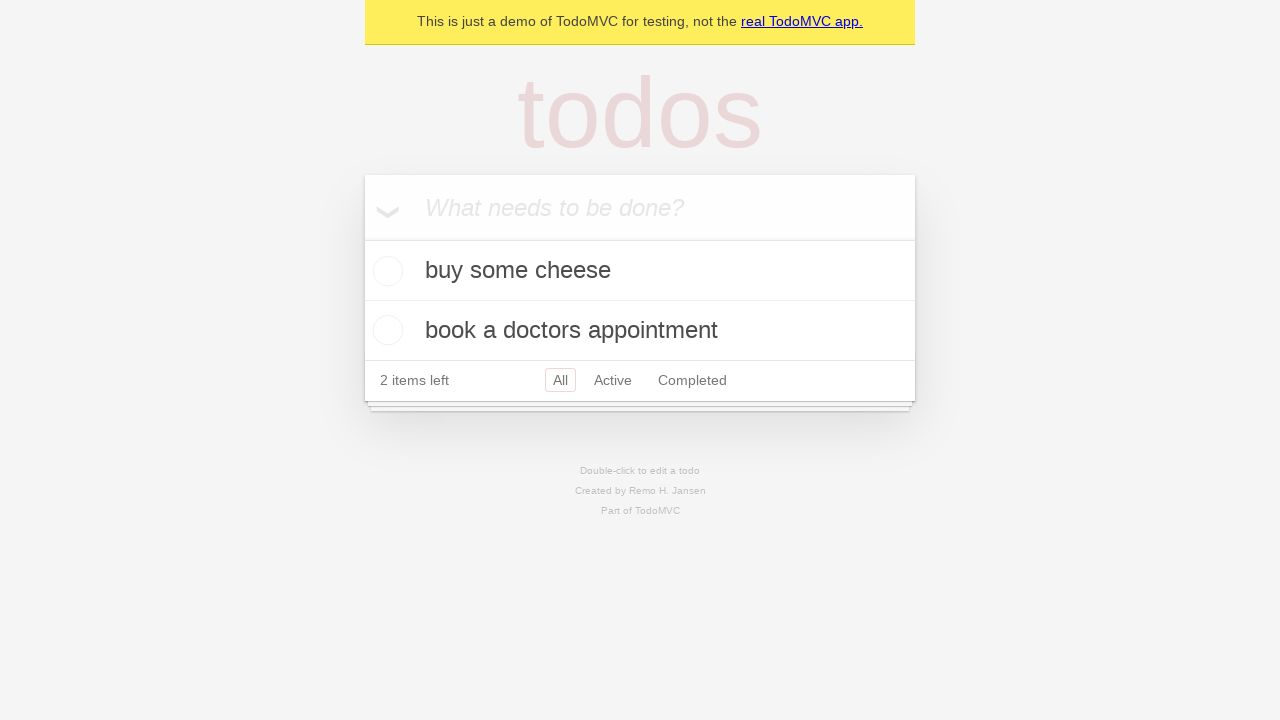

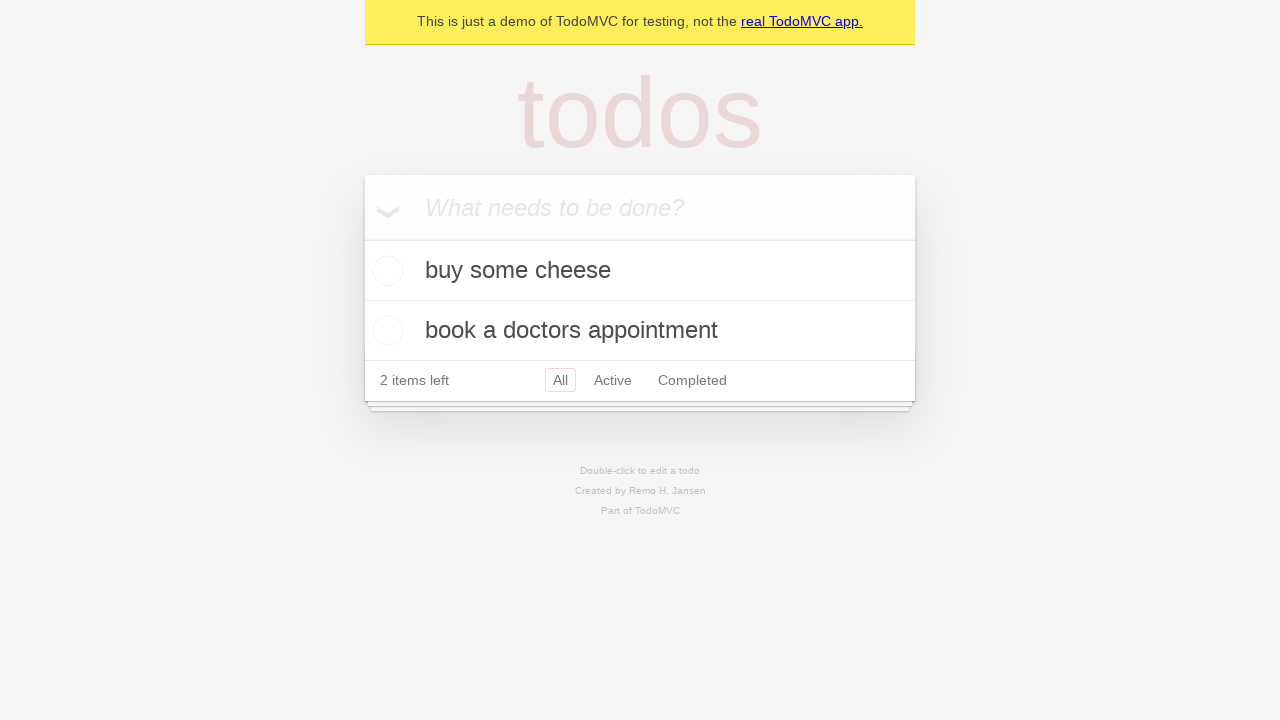